Tests button interactions on LetCode practice site including clicking links, navigating to button page, clicking buttons, checking button properties like position, color, size, and disabled state

Starting URL: https://letcode.in/test

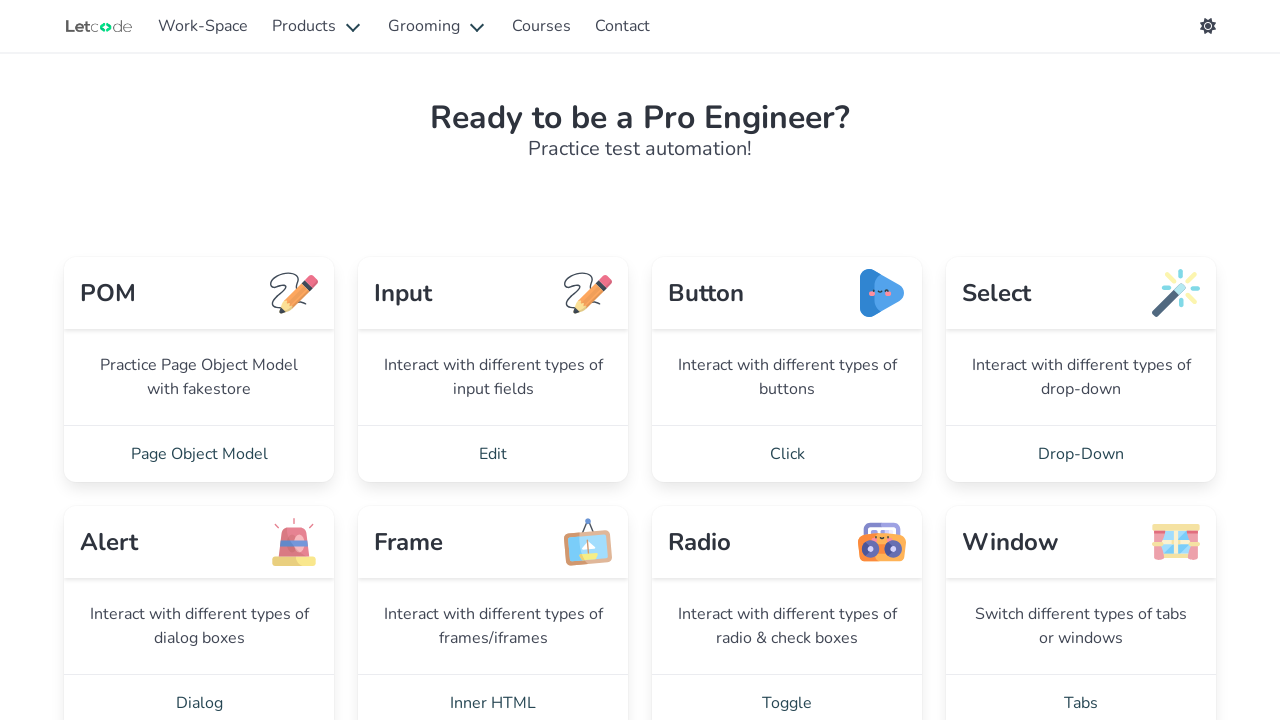

Retrieved text content from menu section
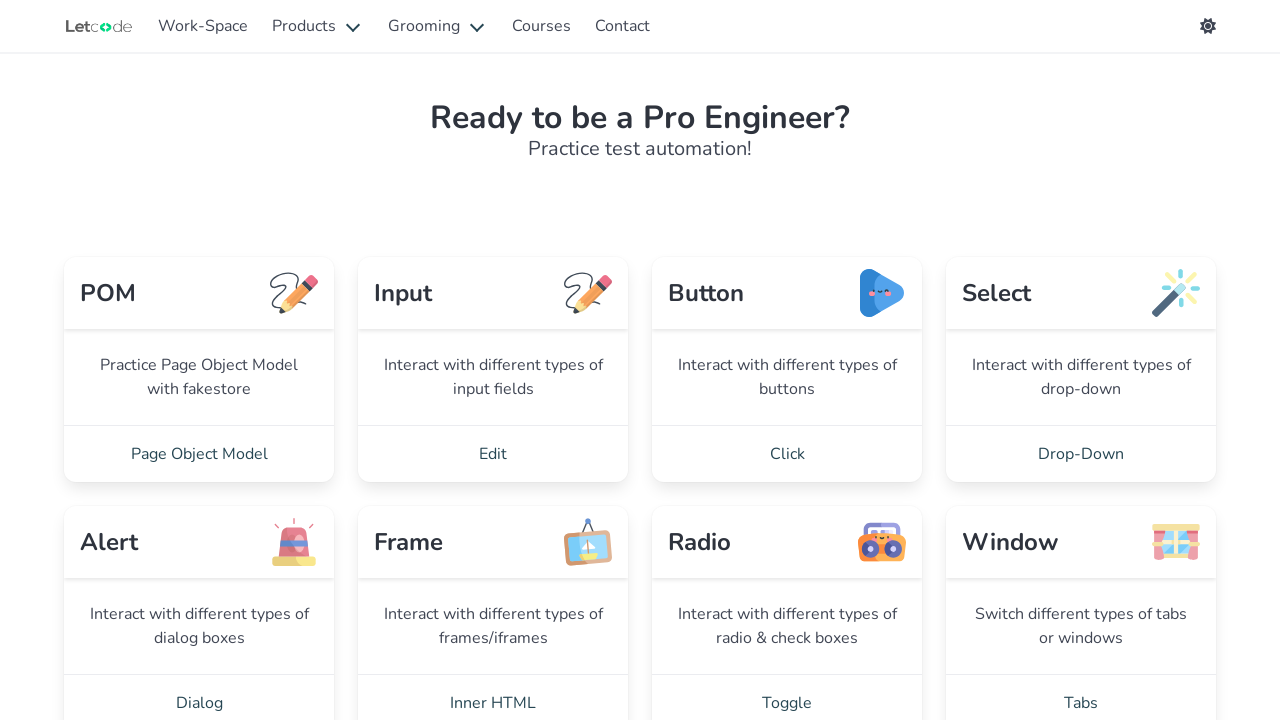

Retrieved header text from menu
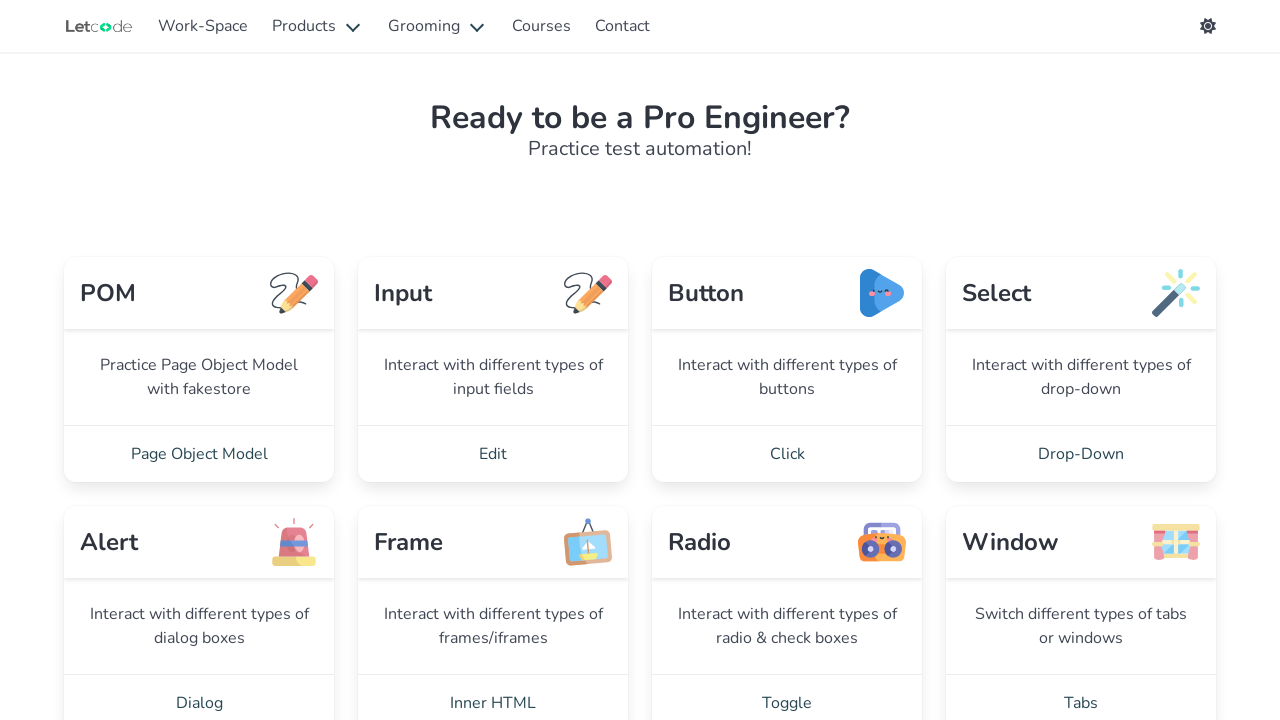

Clicked 'Click' link to navigate to button page at (787, 454) on text=Click
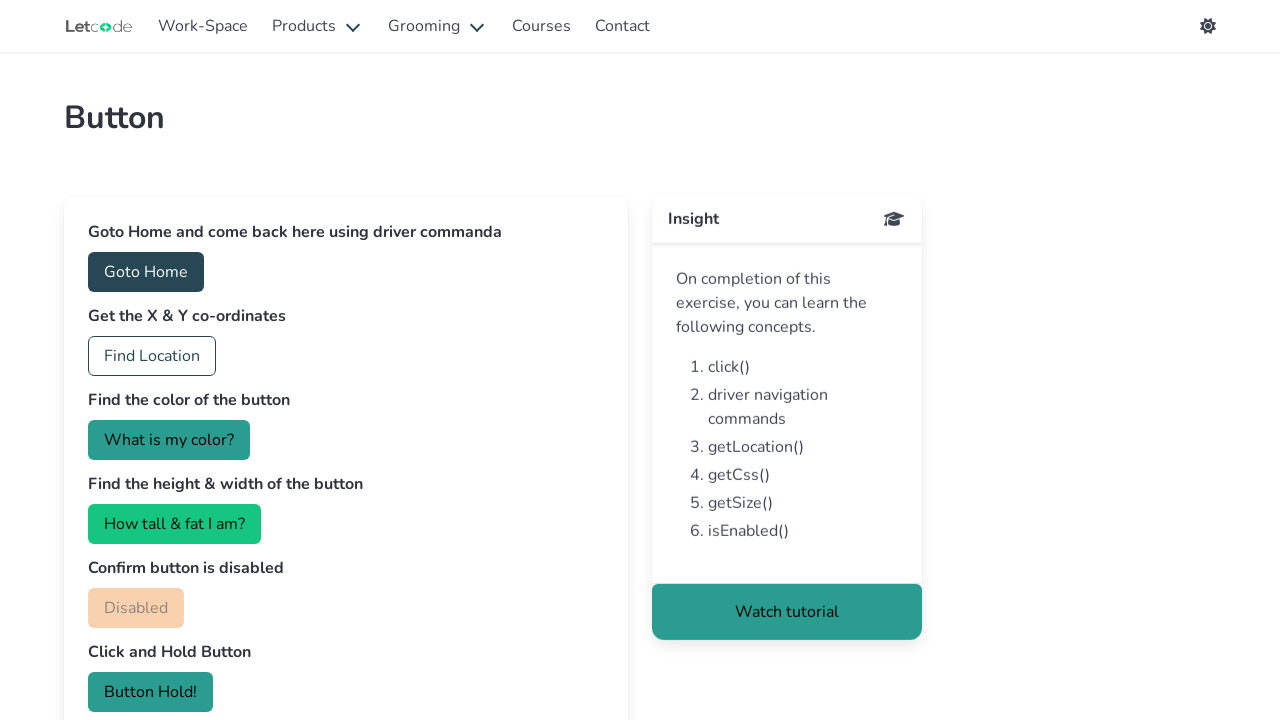

Waited for page to load (networkidle)
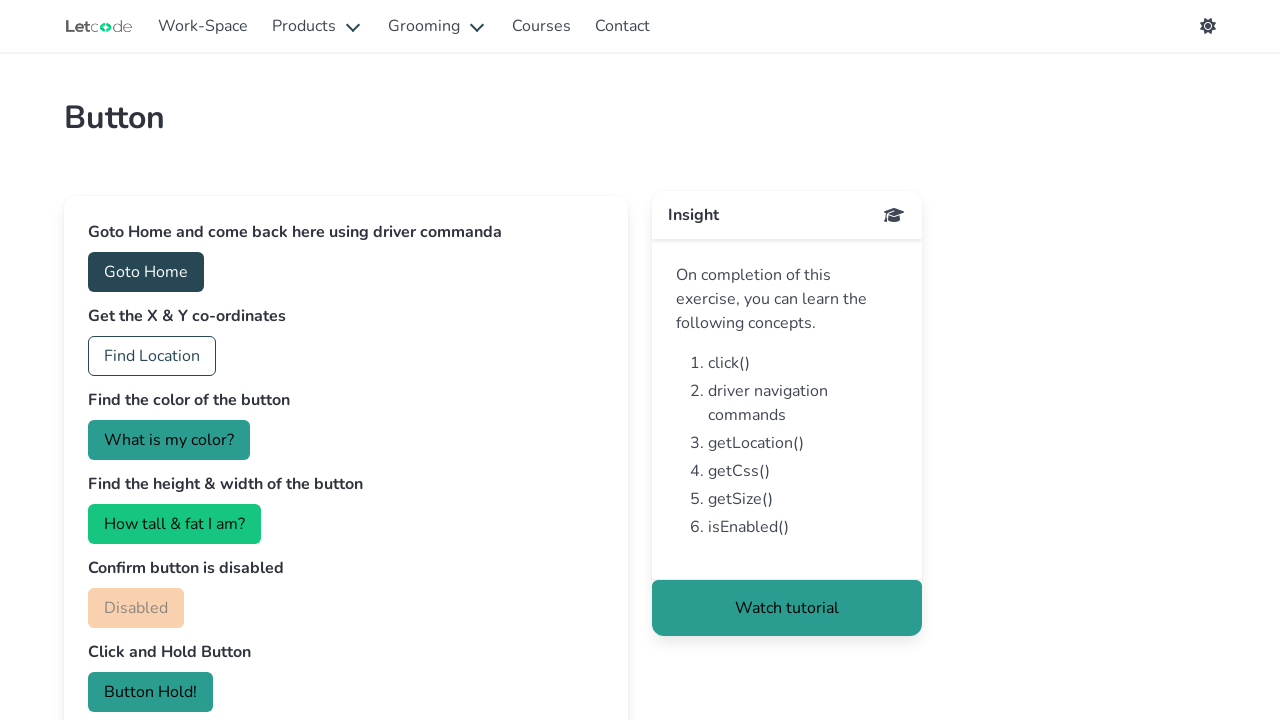

Clicked button with class 'button is-link' at (146, 272) on .button.is-link
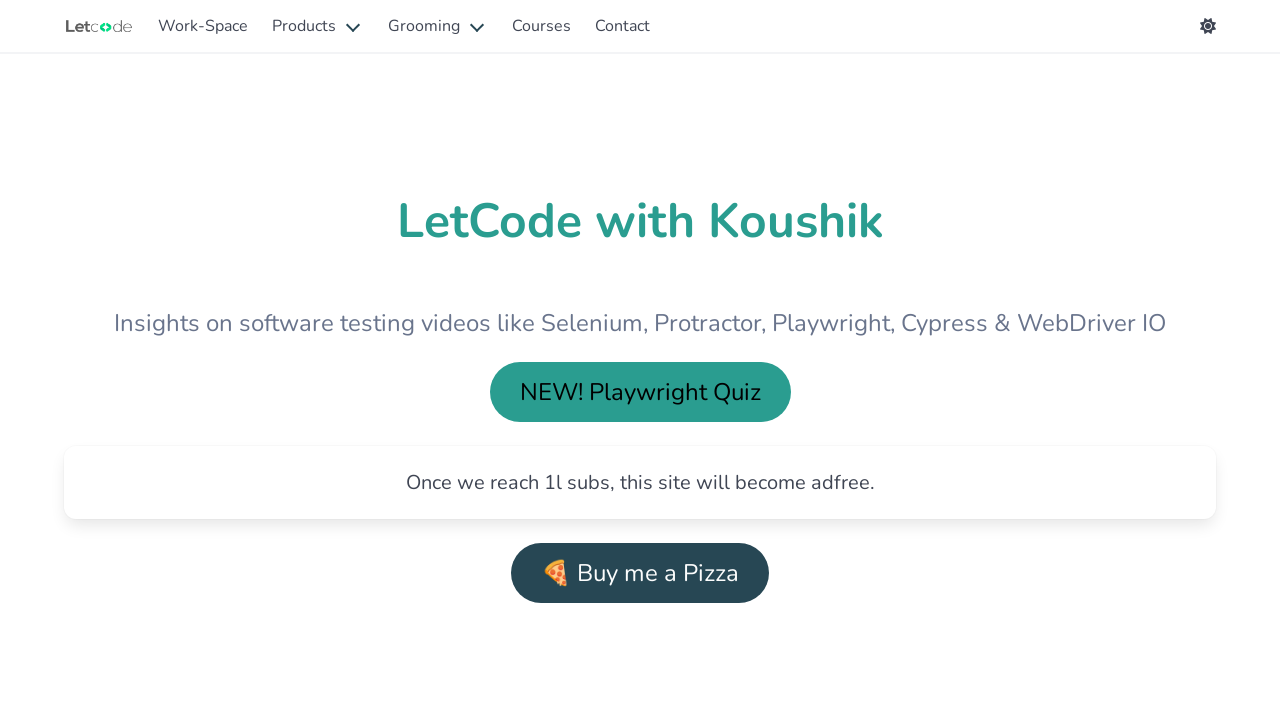

Waited 1000ms
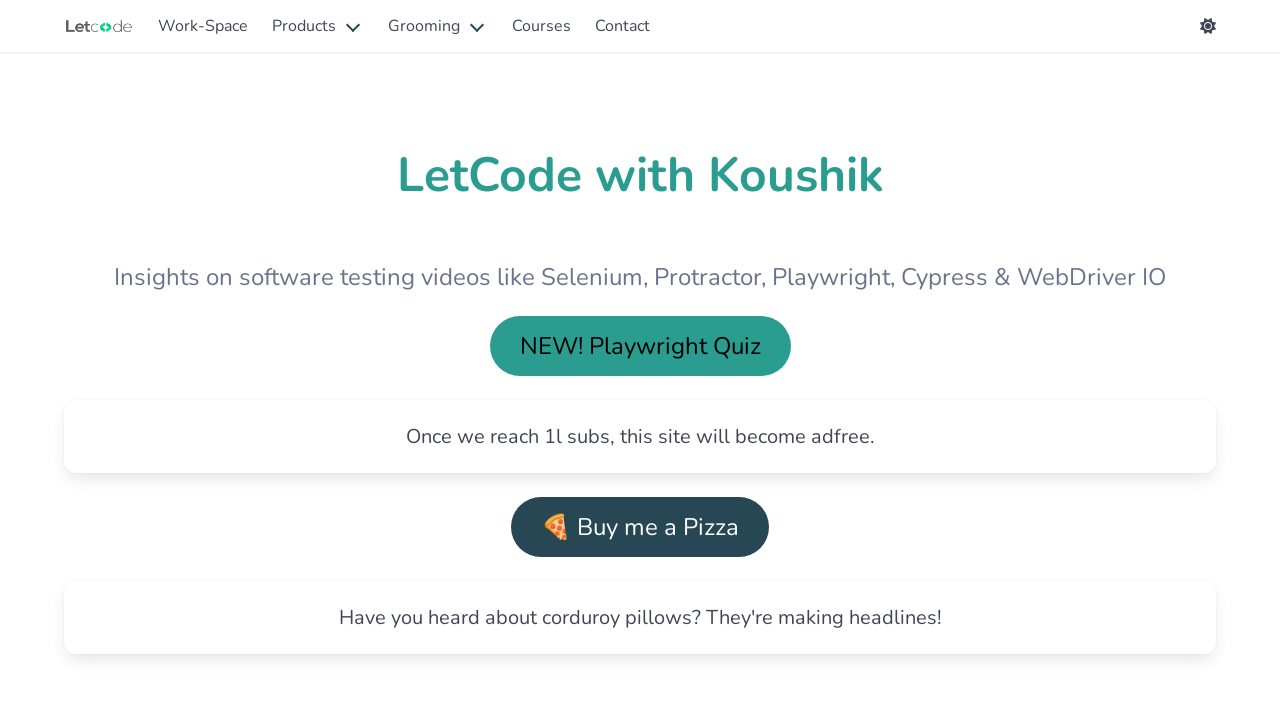

Navigated back to previous page
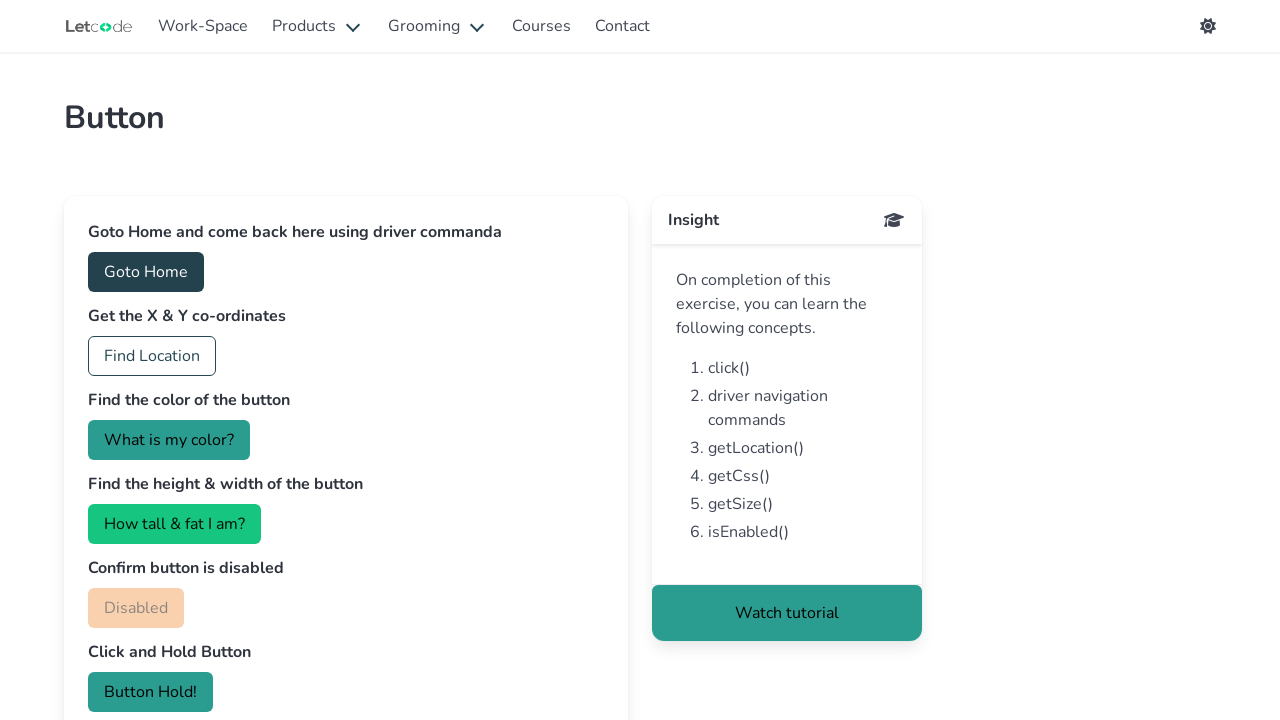

Waited for page to load after navigation (networkidle)
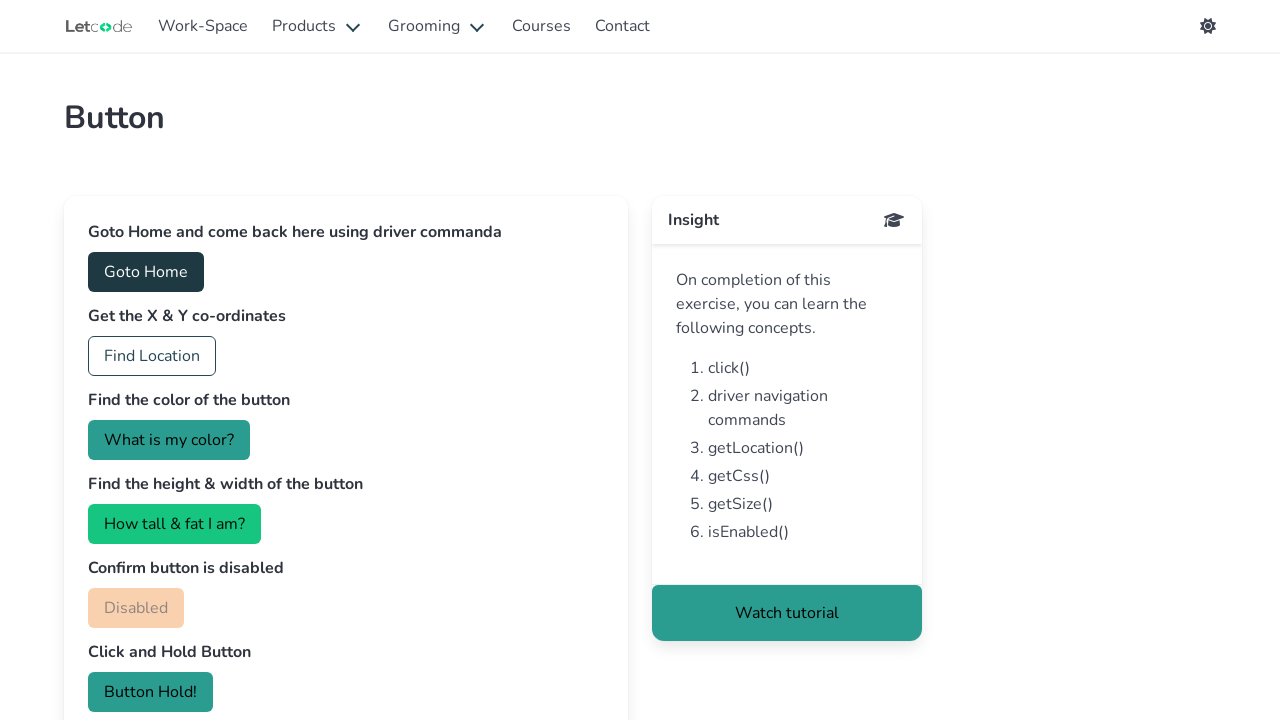

Located button with id 'position'
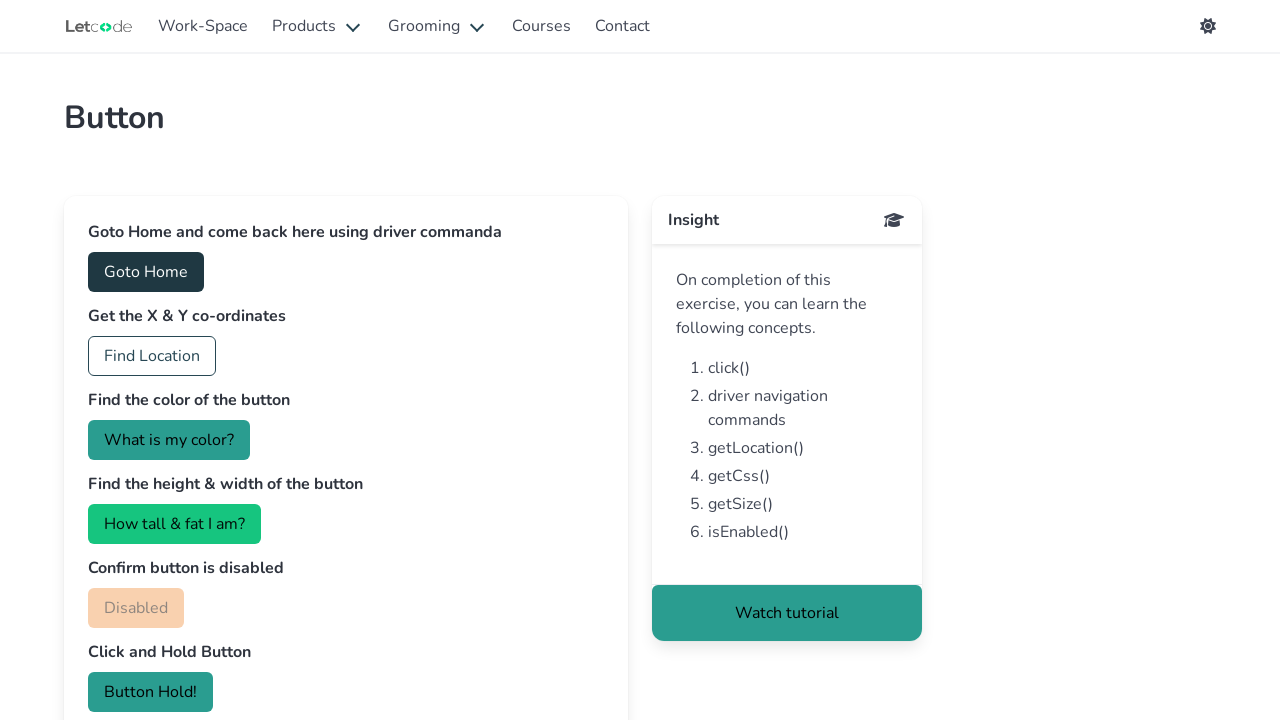

Retrieved bounding box of position button
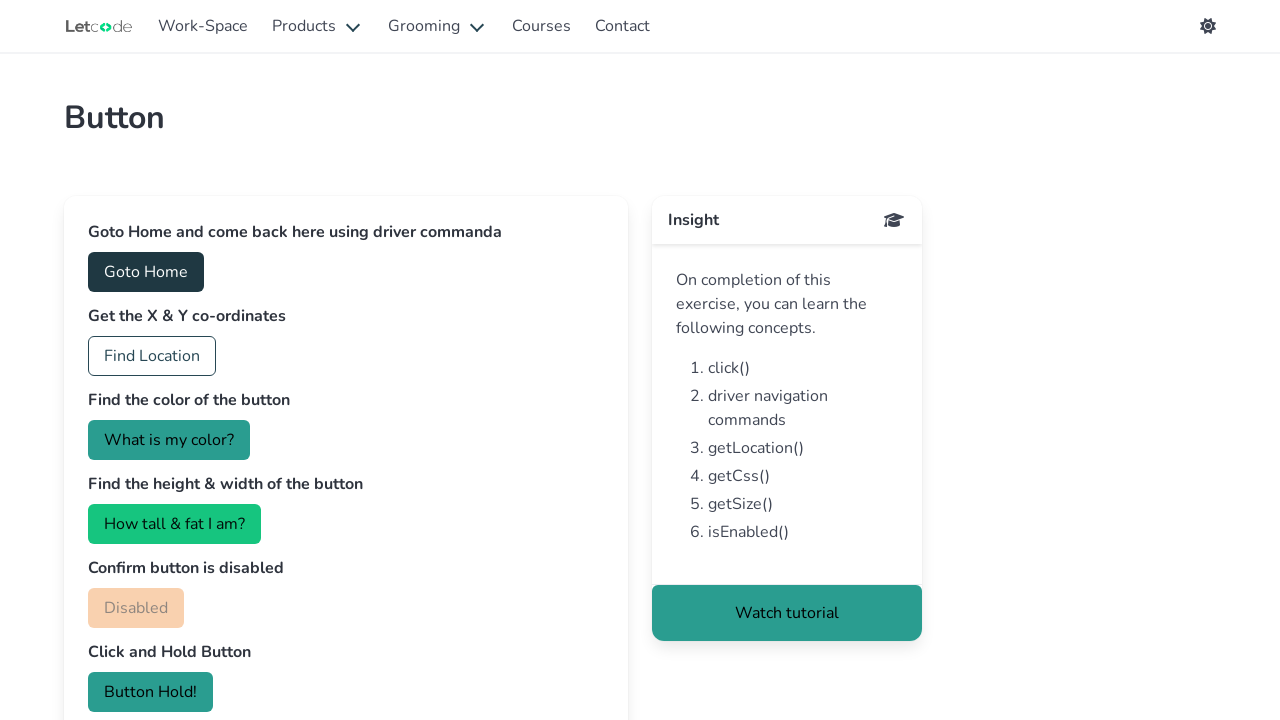

Located primary button (.is-primary)
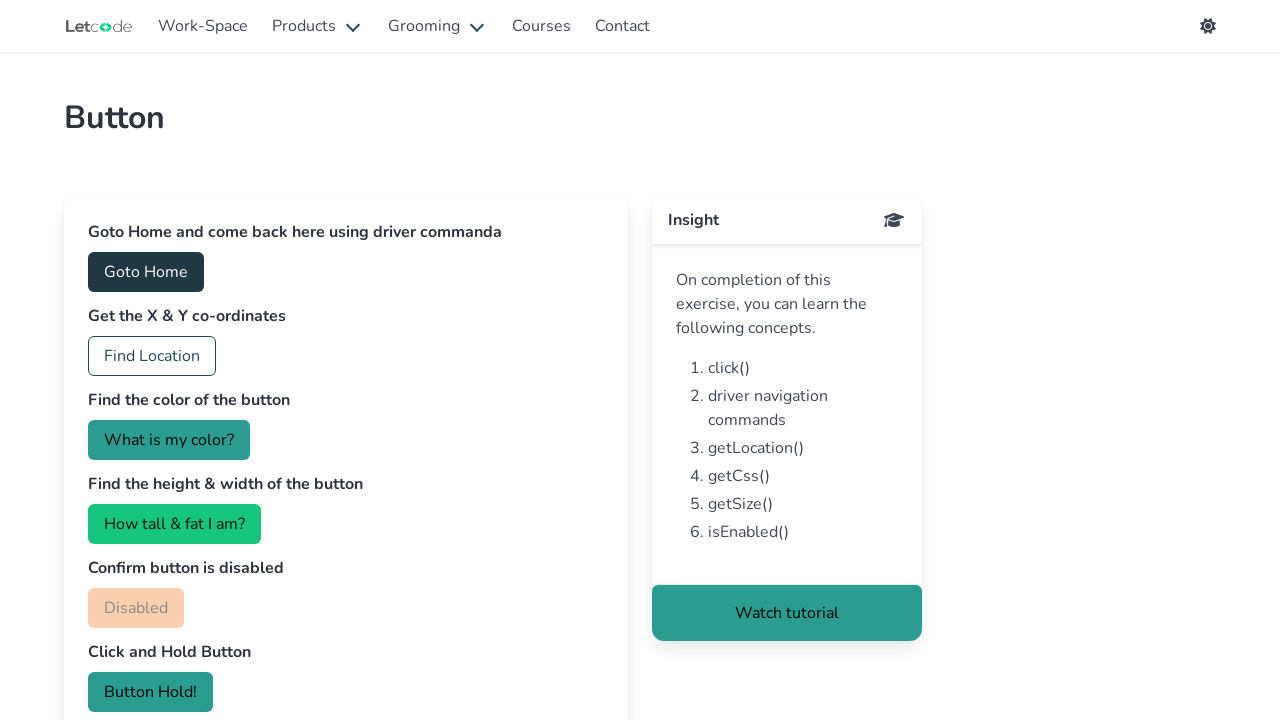

Retrieved computed color of primary button
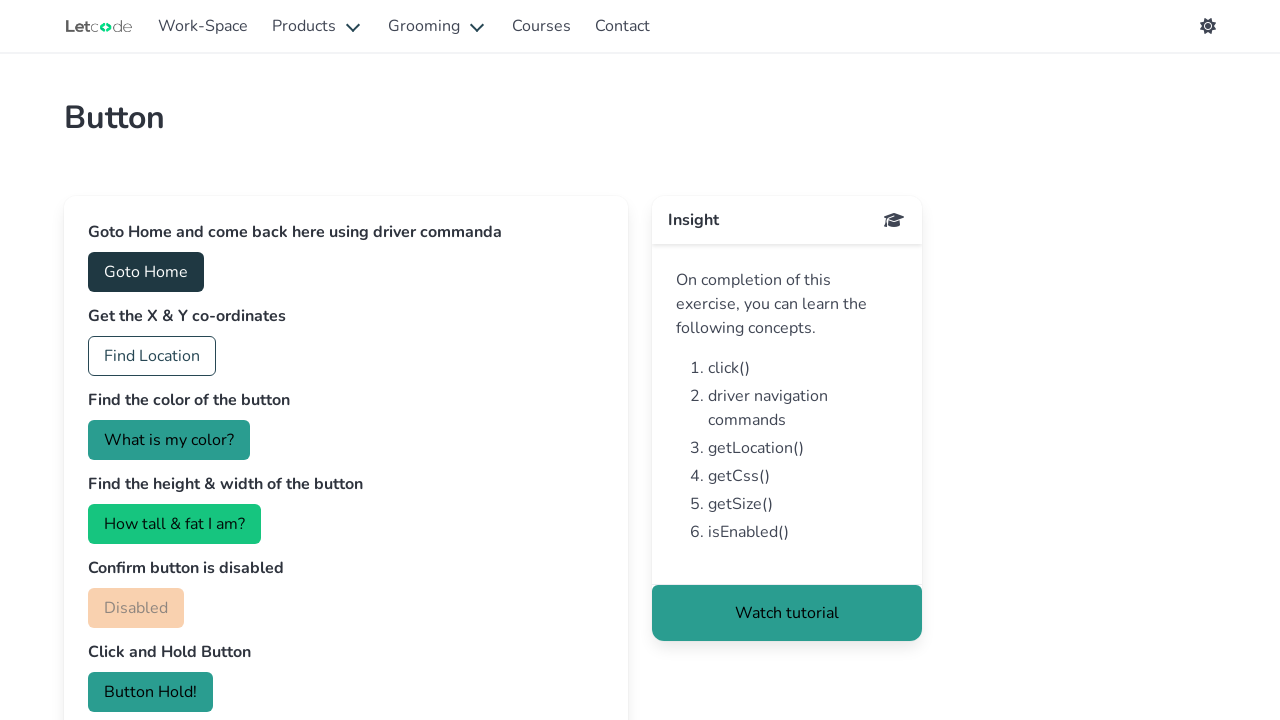

Located button with id 'property'
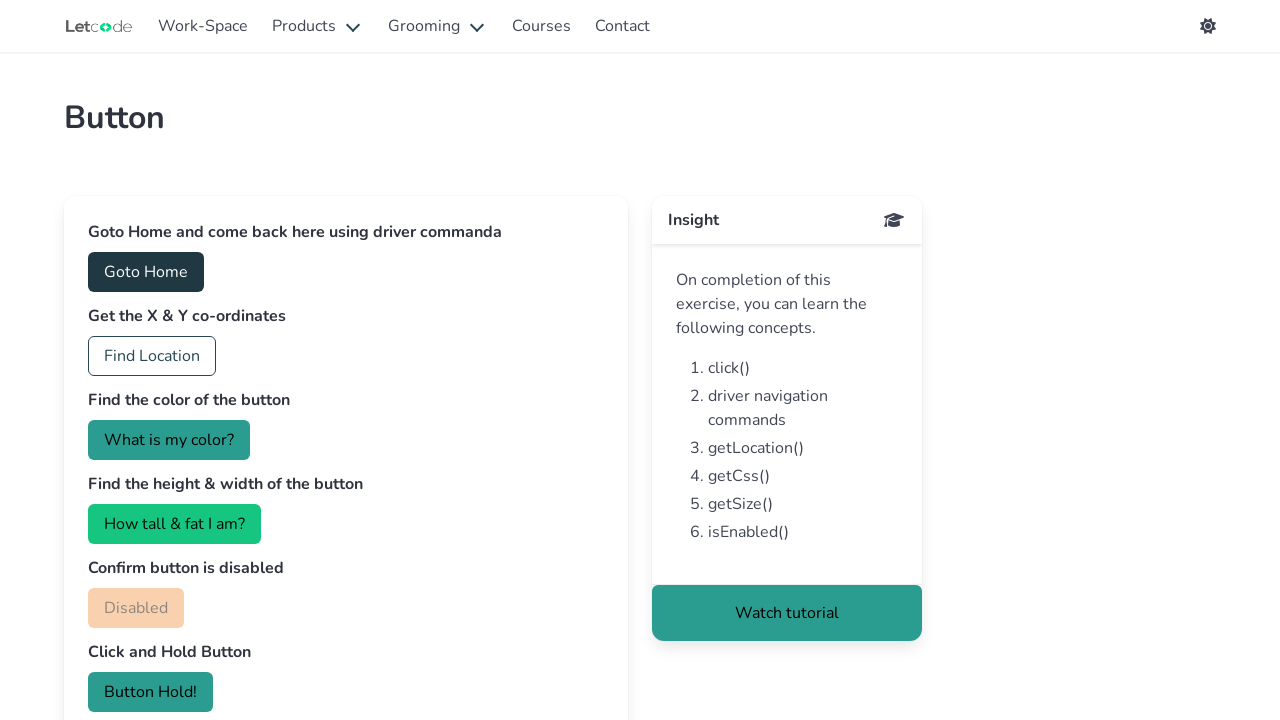

Retrieved bounding box of property button
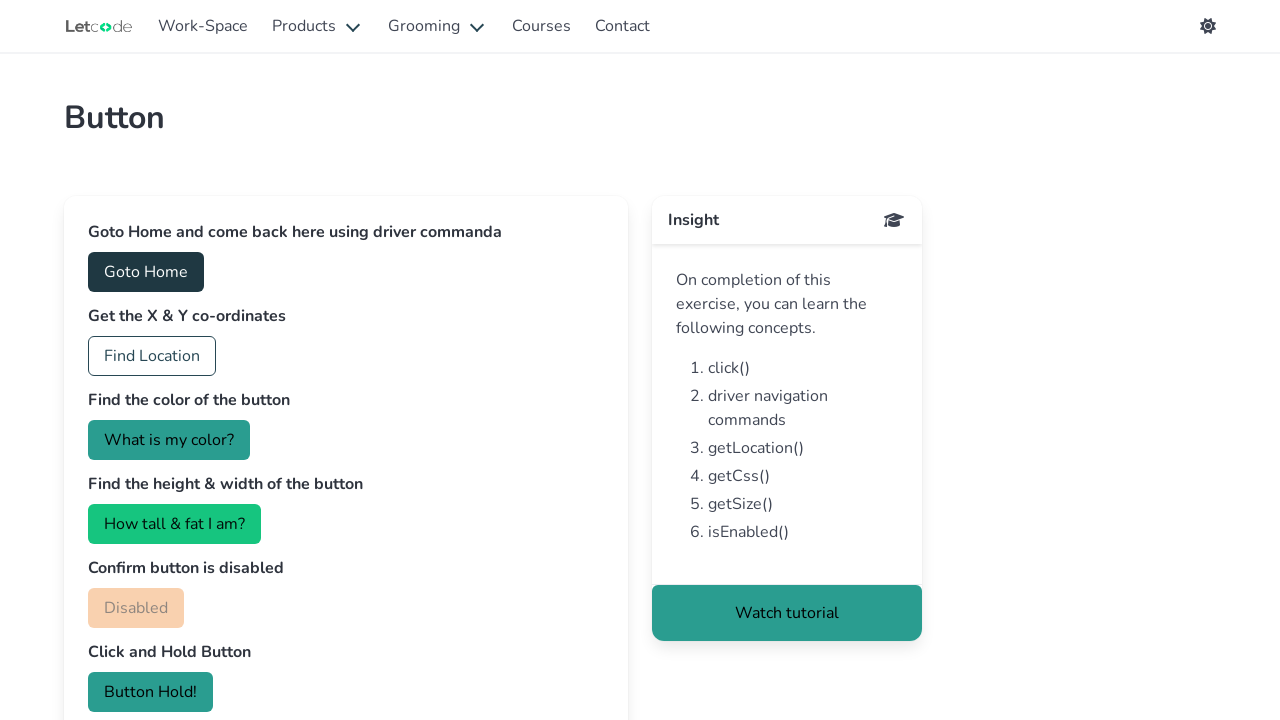

Located button with title 'Disabled button'
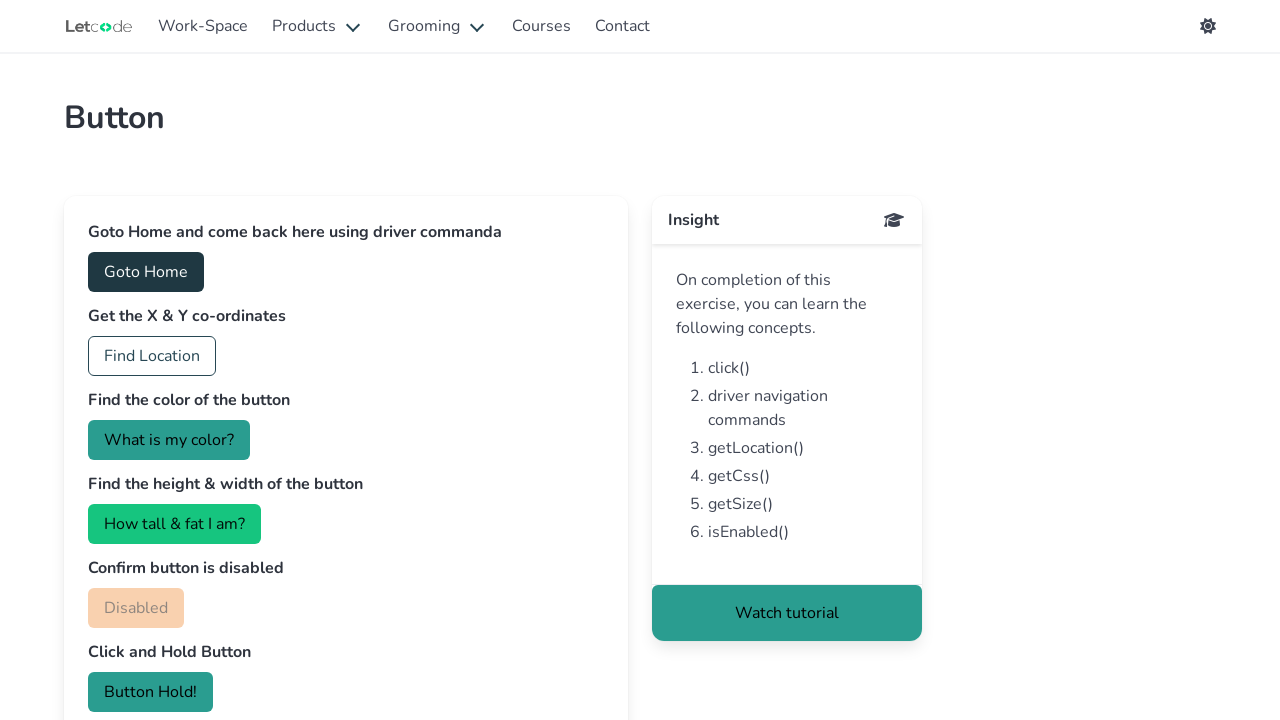

Checked if disabled button is enabled
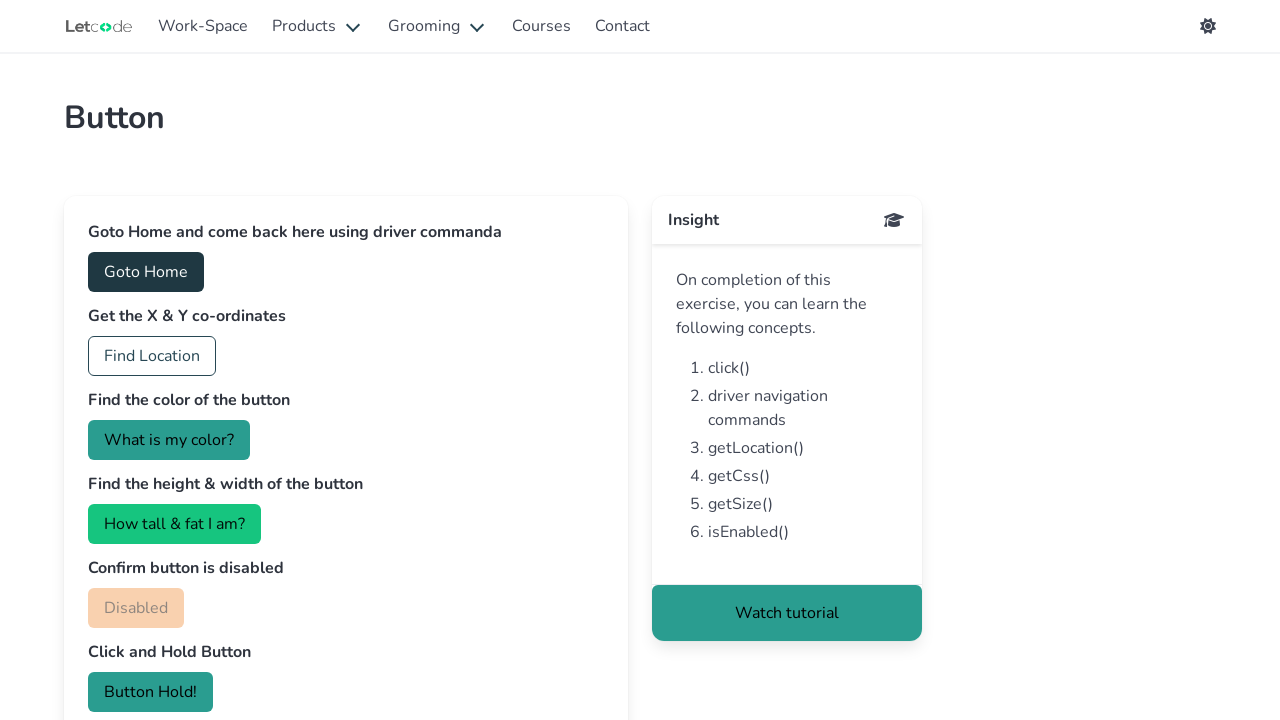

Located first h2 element on page
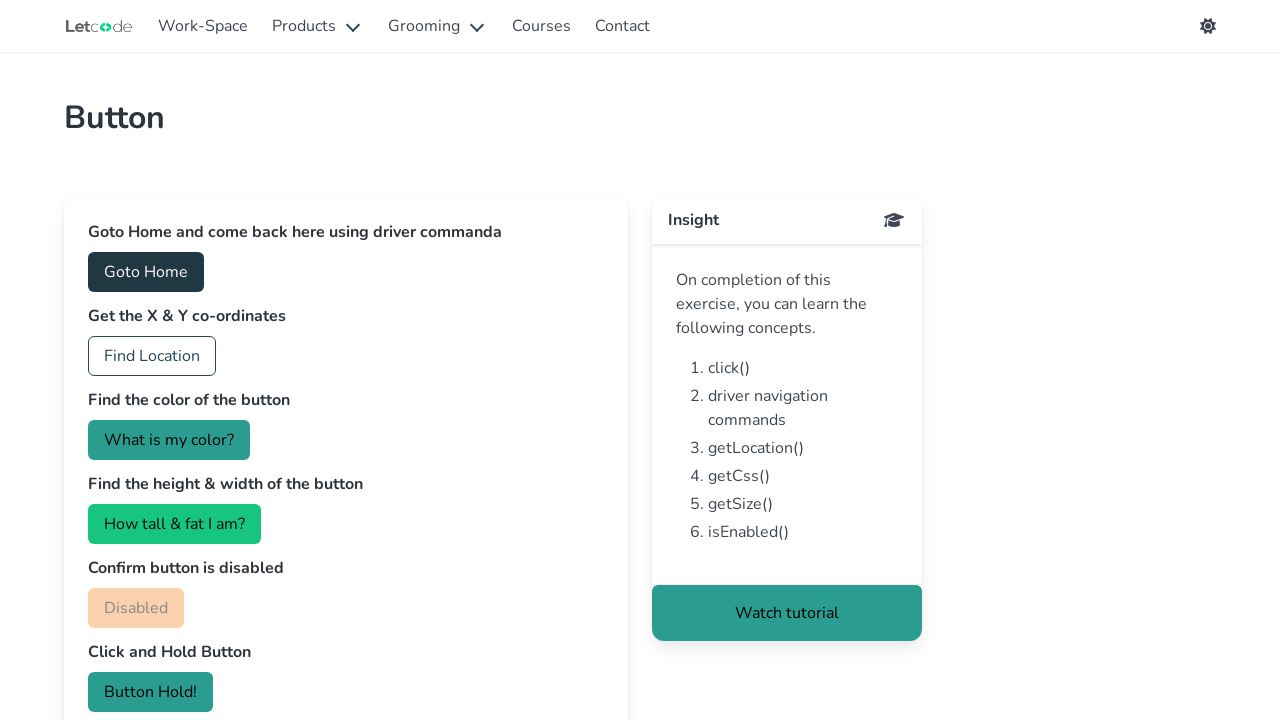

Retrieved text content from h2 element
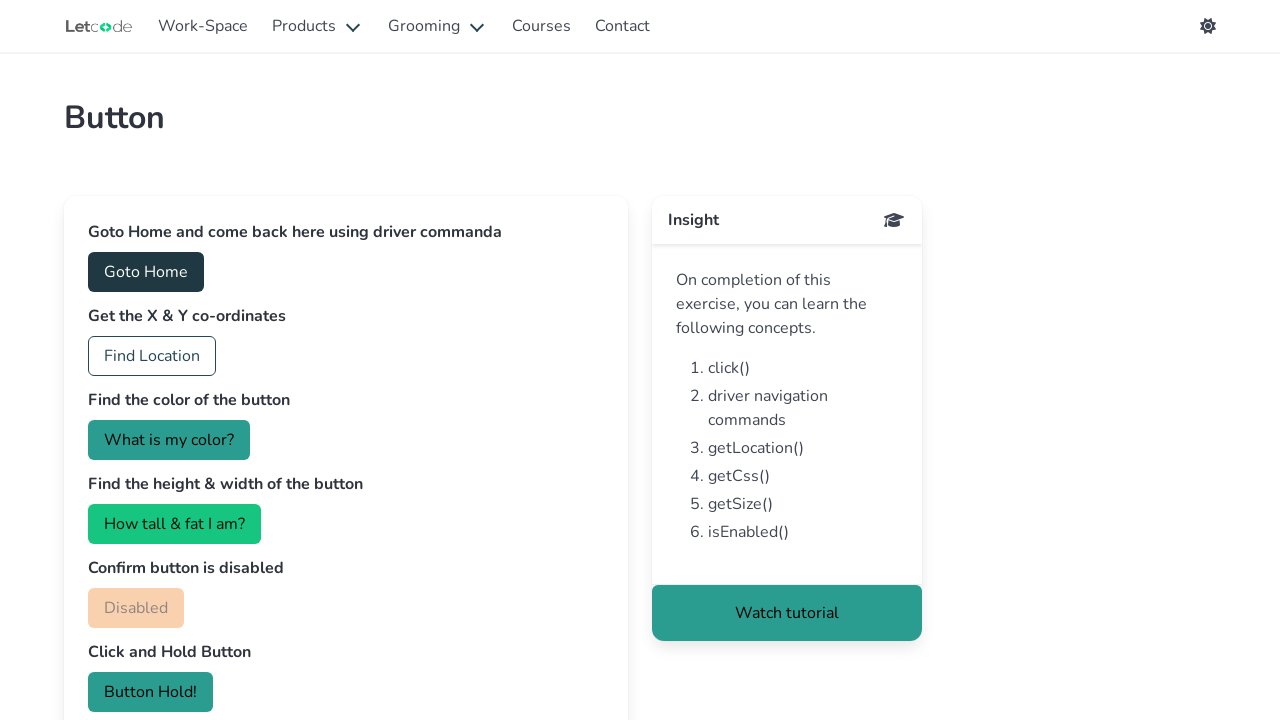

Clicked h2 element at (150, 692) on h2 >> nth=0
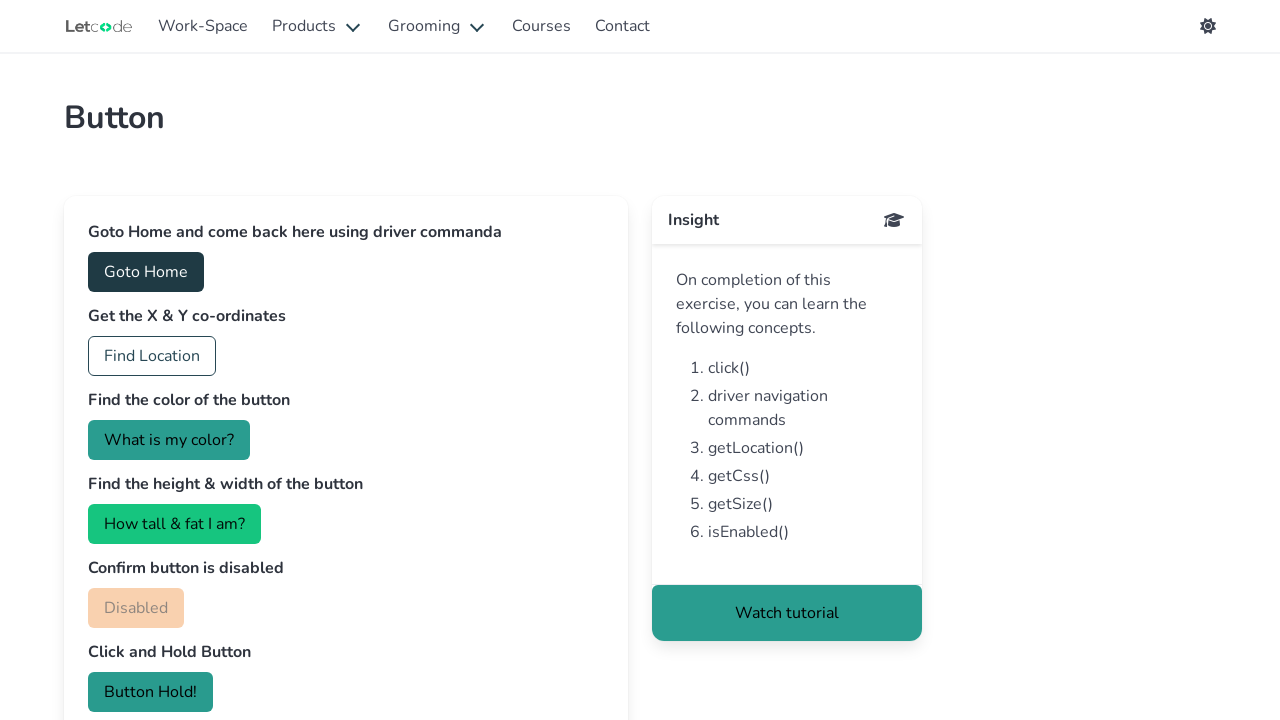

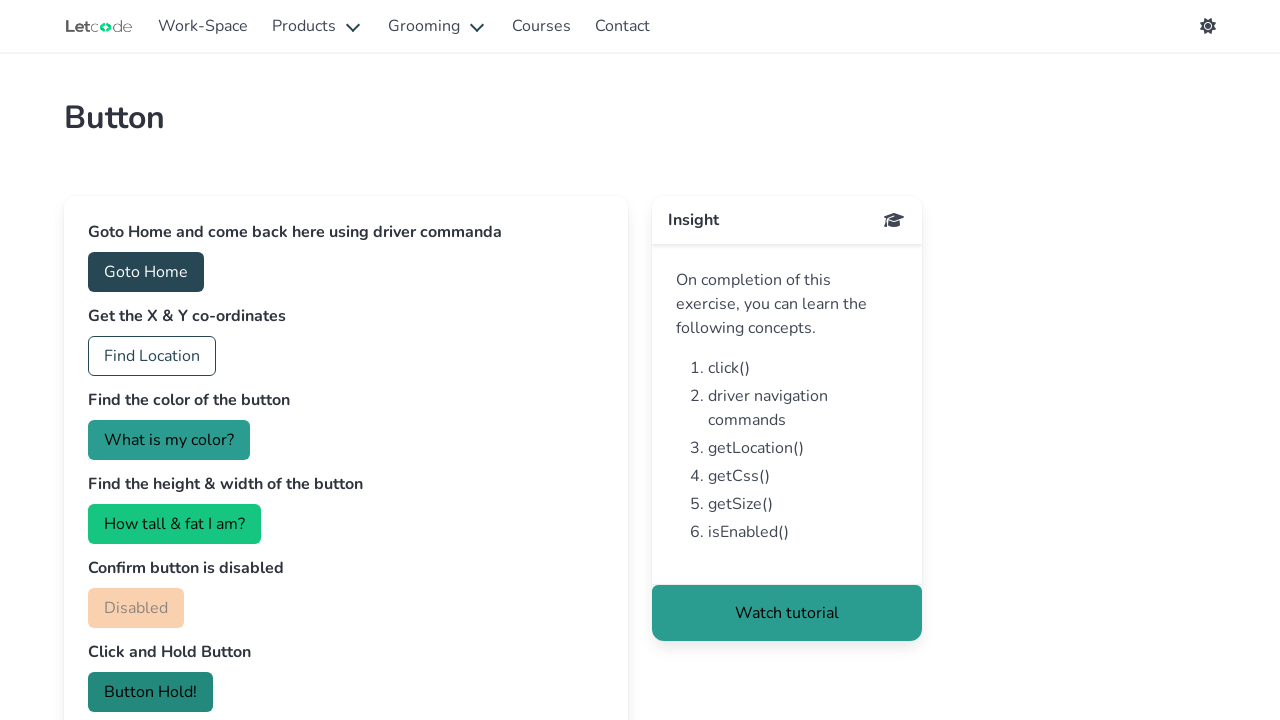